Tests JavaScript execution alternatives for Selenium actions by setting a value in an input field and clicking a radio button using JavaScript executor methods

Starting URL: https://testautomationpractice.blogspot.com/

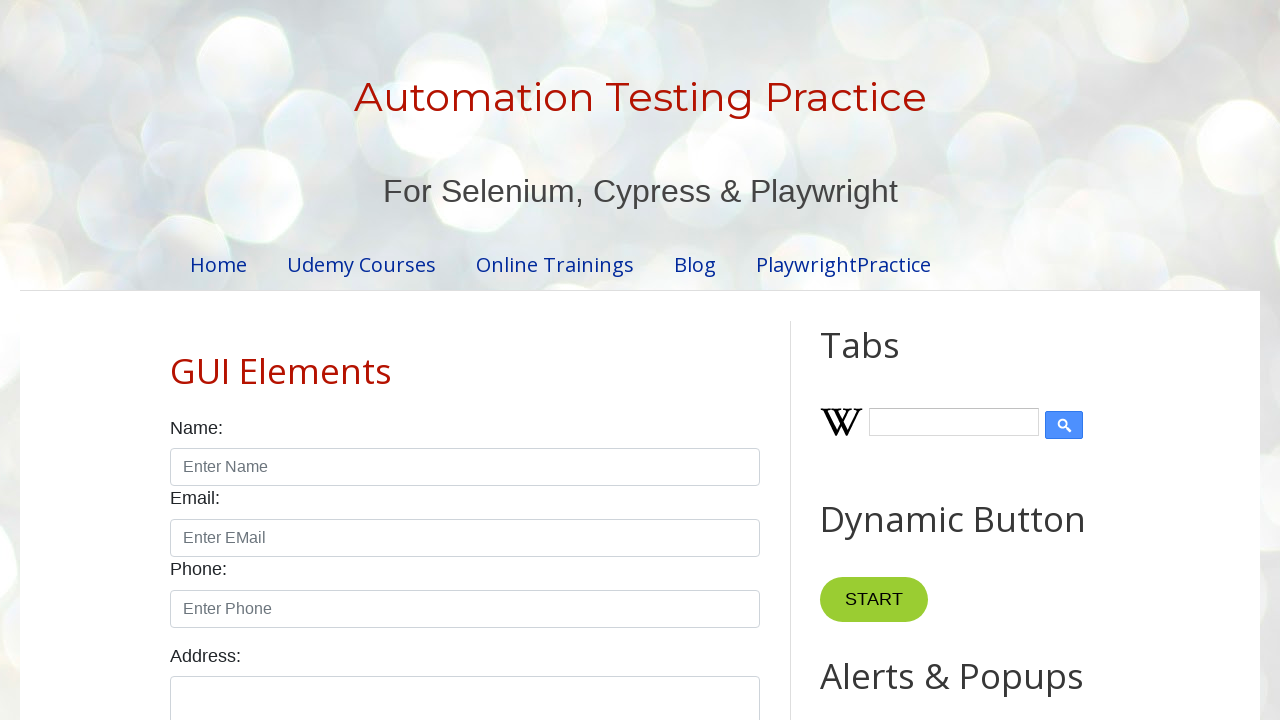

Filled name input field with 'John' using JavaScript execution on input#name
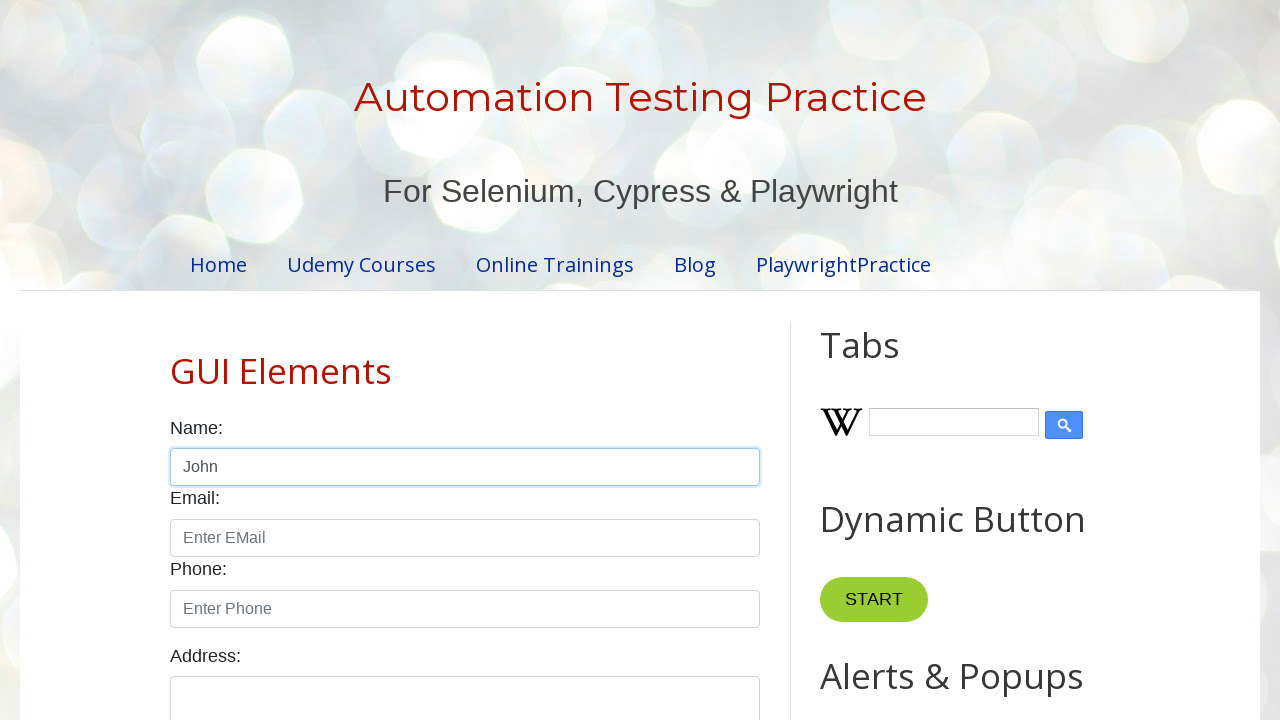

Clicked male radio button using JavaScript execution at (176, 360) on input#male
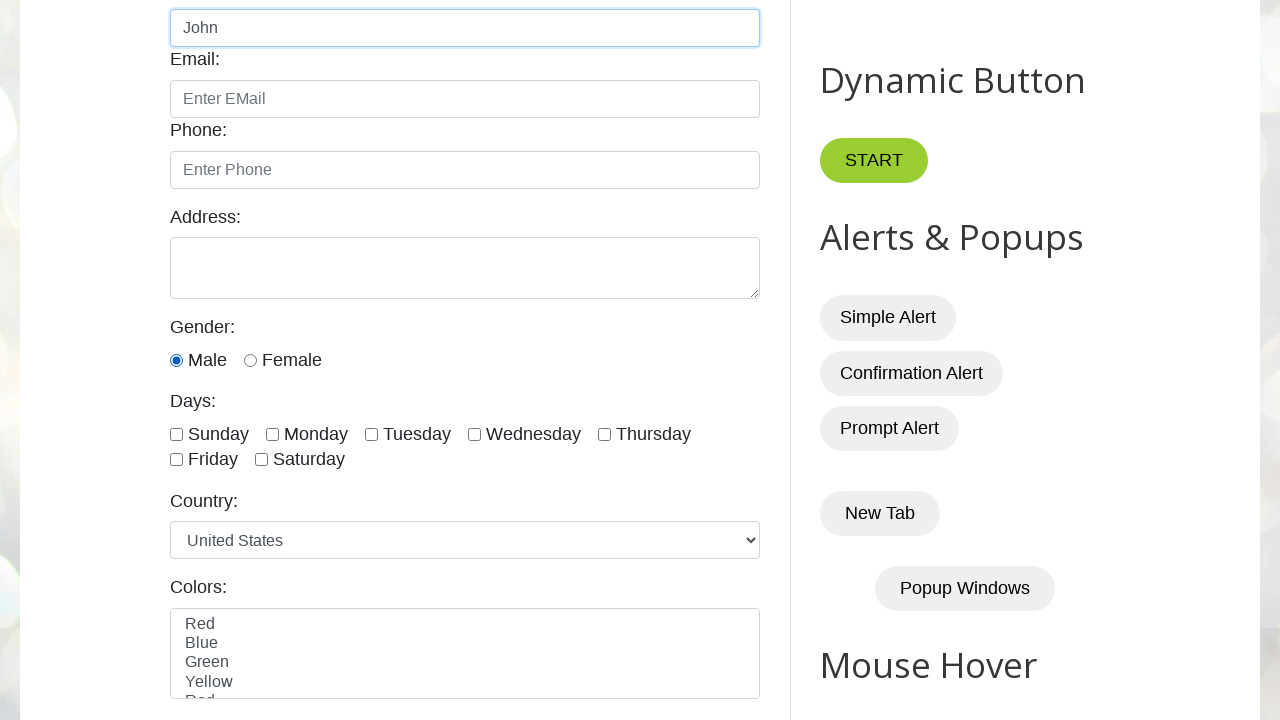

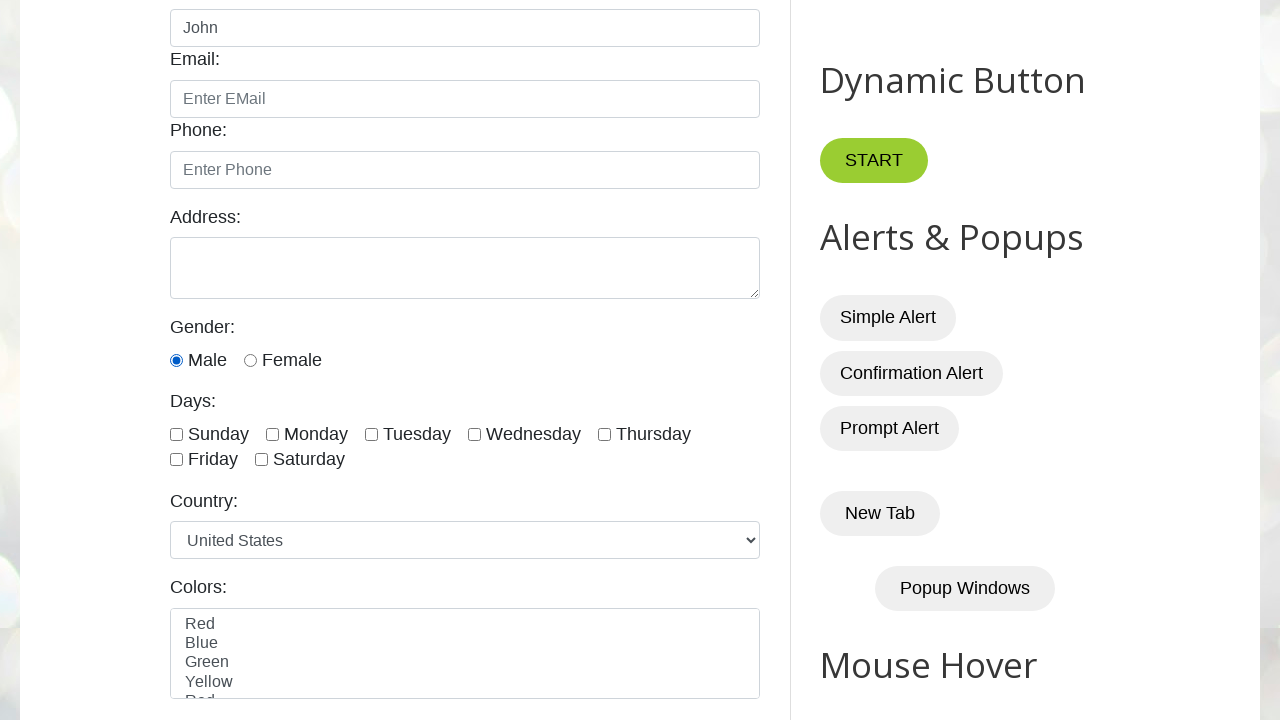